Navigates to the Home Depot website homepage and waits for it to load.

Starting URL: https://www.homedepot.com

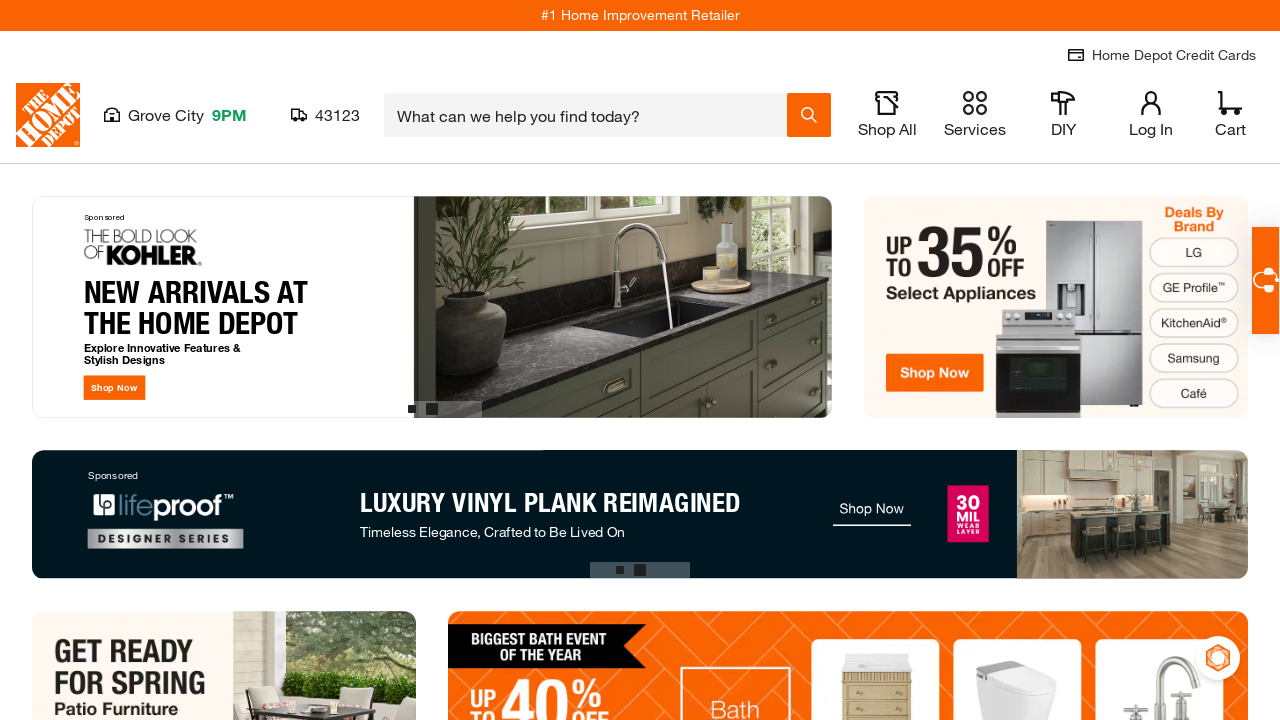

Waited for page to reach domcontentloaded state
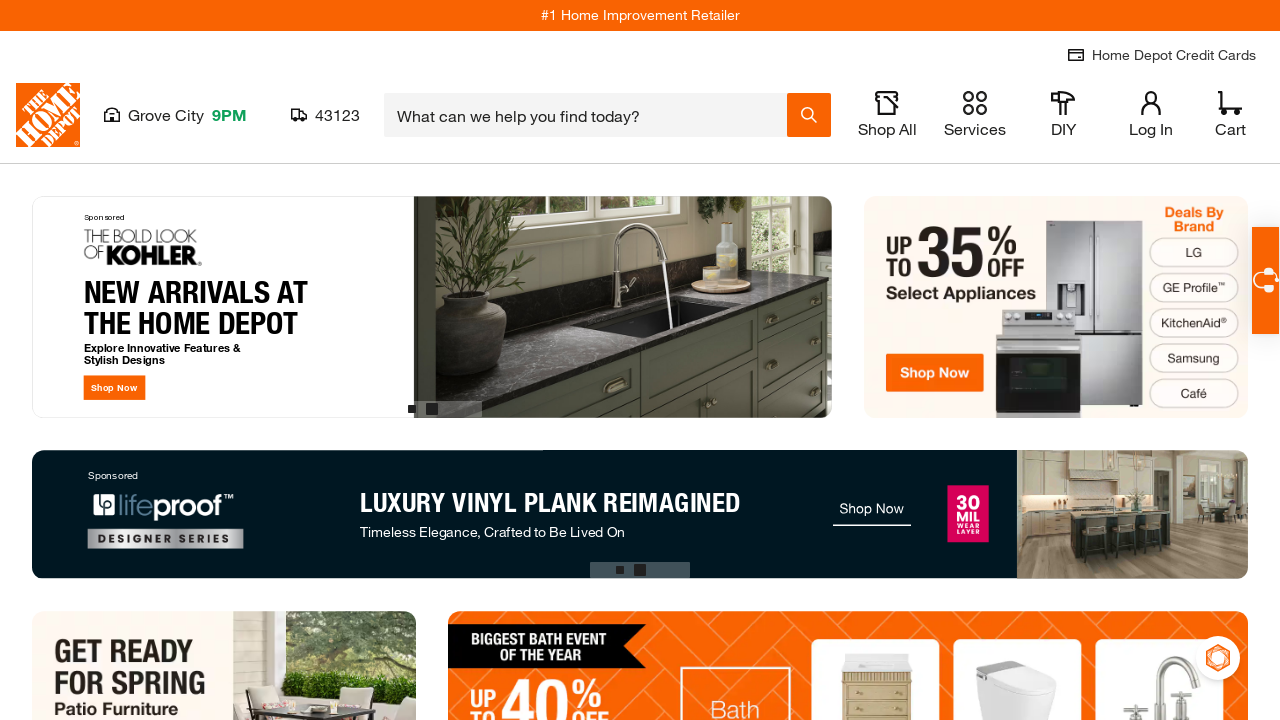

Body element appeared, confirming Home Depot homepage loaded
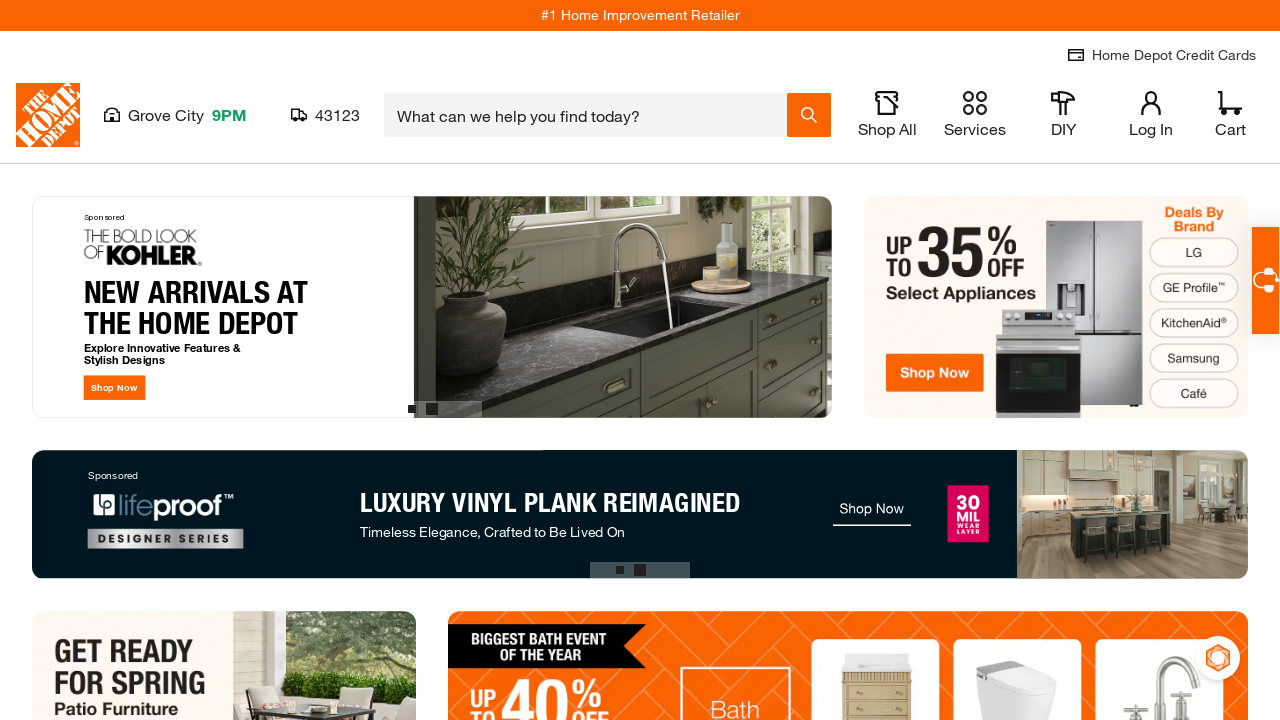

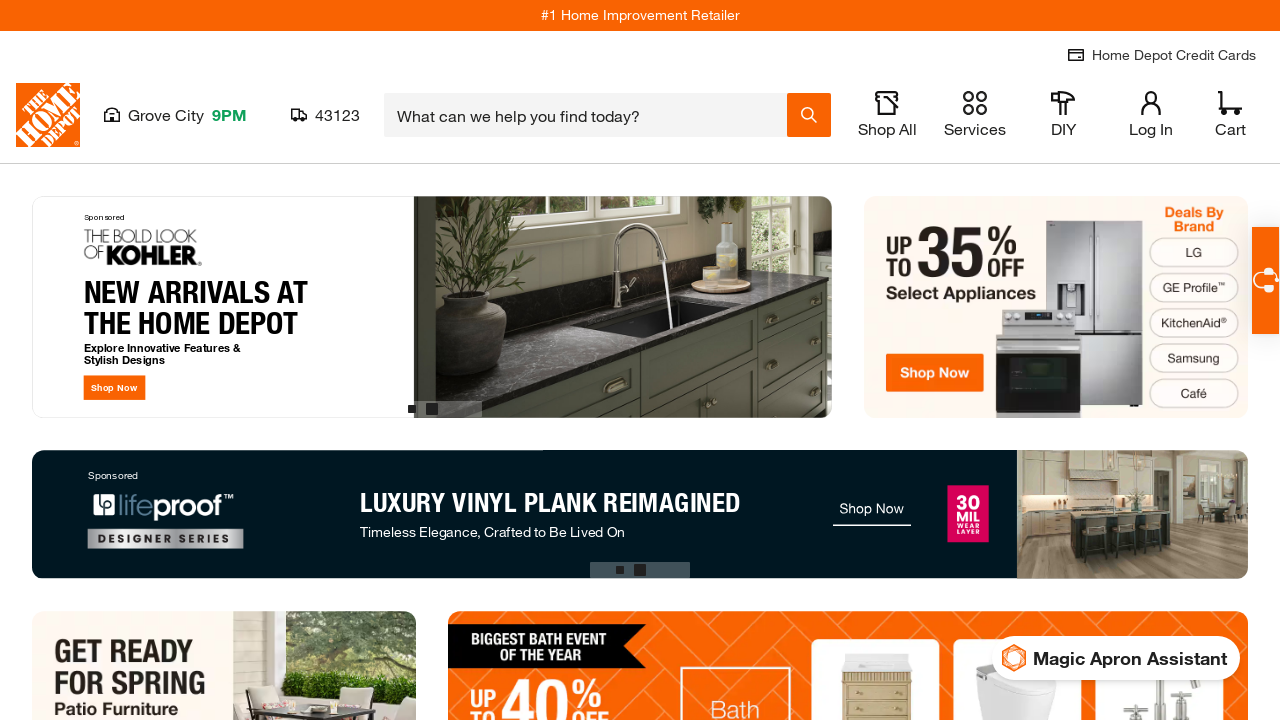